Tests JavaScript prompt alert functionality by triggering a prompt dialog, entering text, and accepting it

Starting URL: https://the-internet.herokuapp.com/javascript_alerts

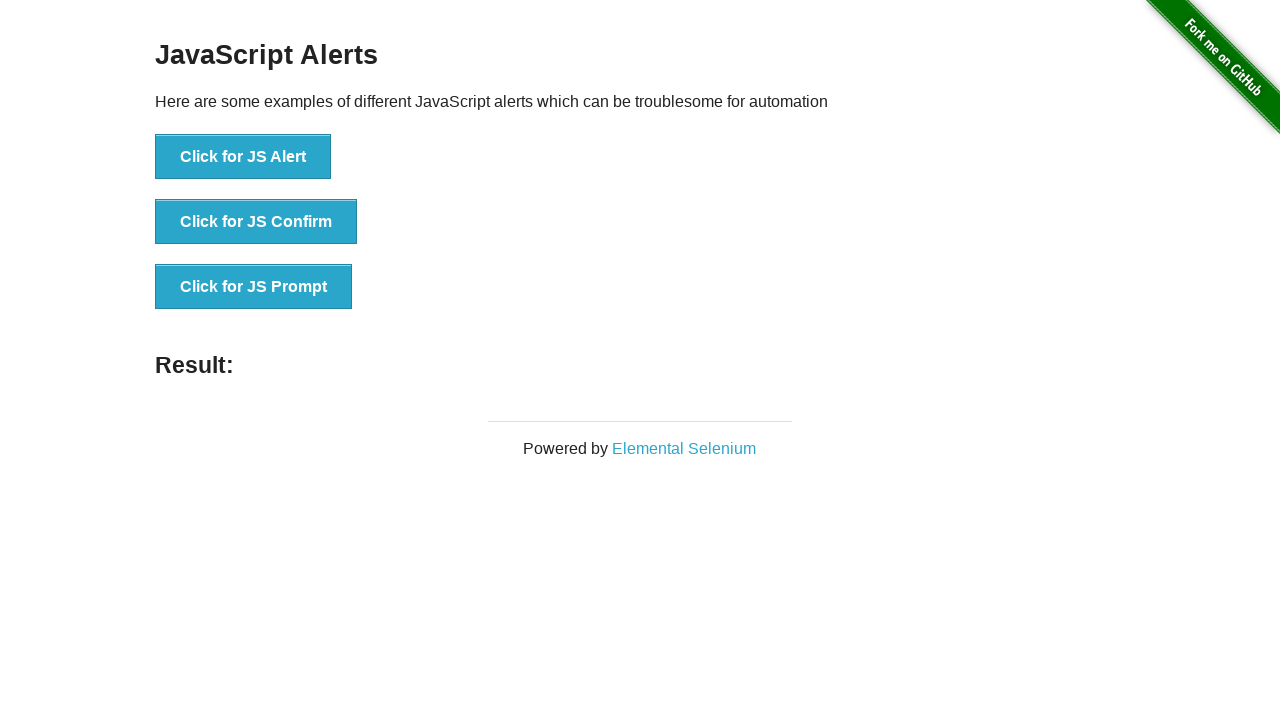

Clicked button to trigger JS Prompt dialog at (254, 287) on xpath=//button[contains(text(),'Click for JS Prompt')]
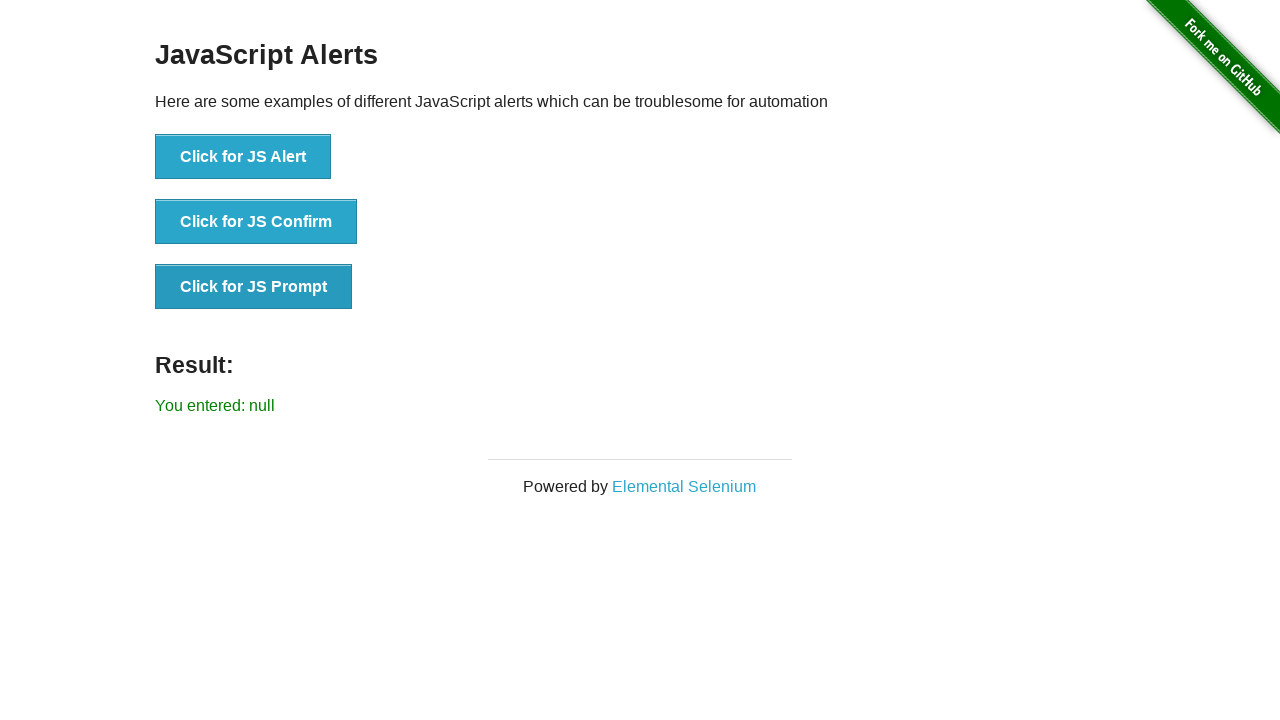

Set up dialog handler to accept prompt with text 'Hello World'
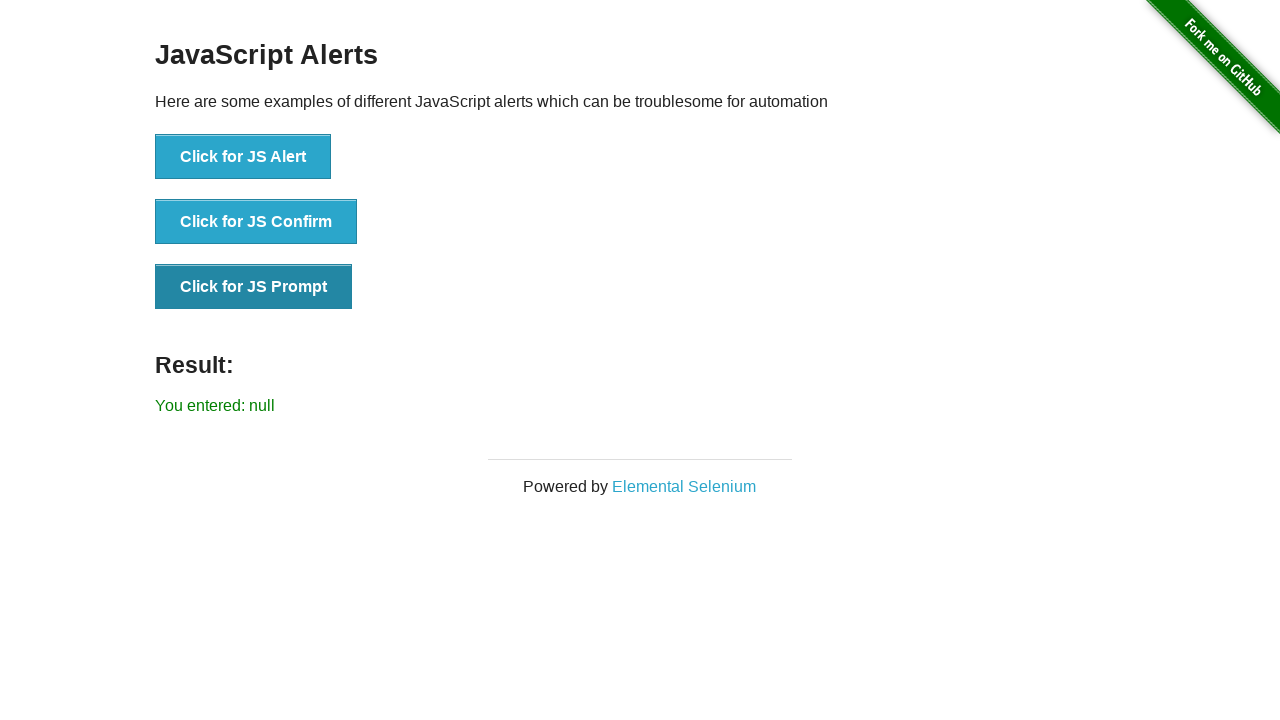

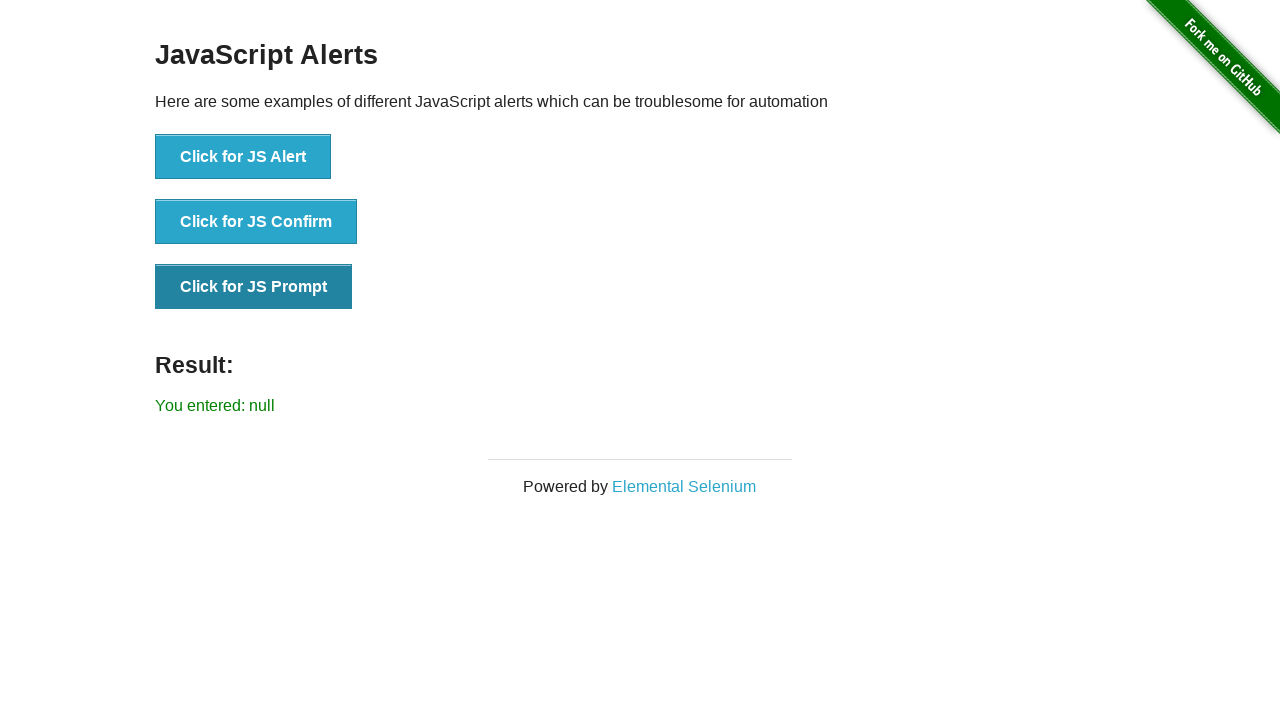